Tests drag and drop by offset functionality by dragging an element 50 pixels down from its current position.

Starting URL: https://selenium08.blogspot.com/2020/01/drag-drop.html

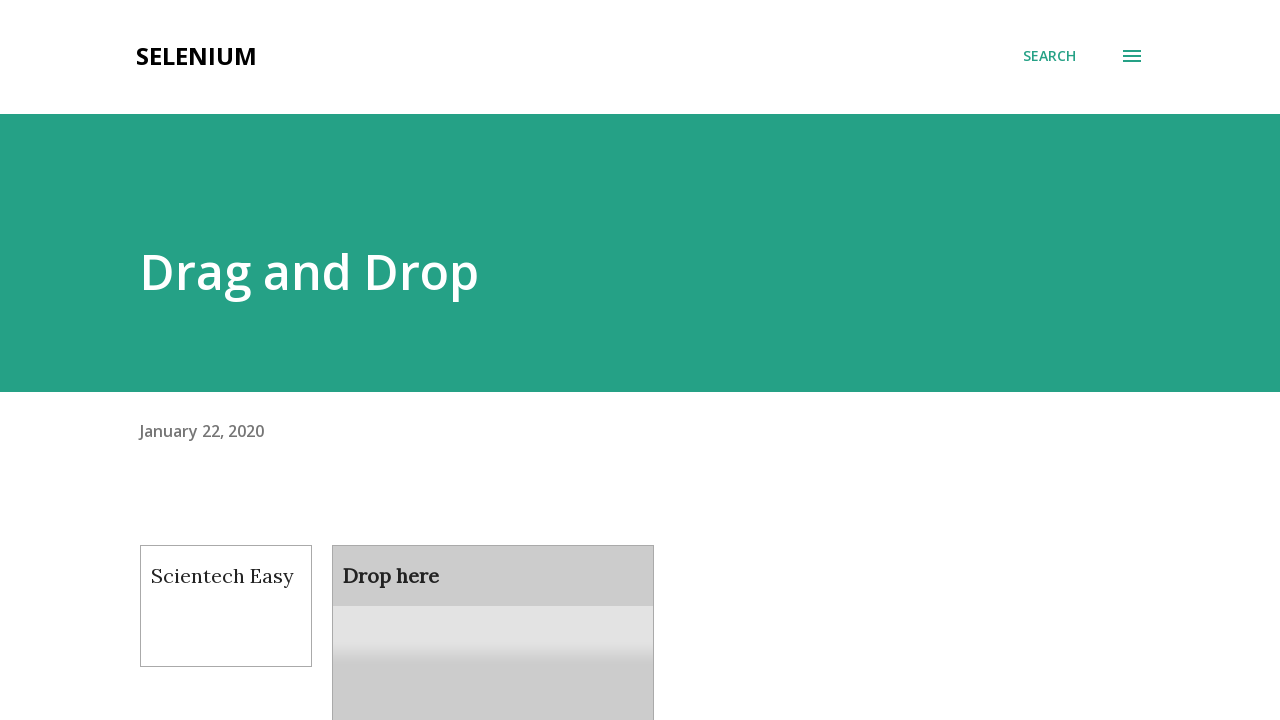

Navigated to drag and drop test page
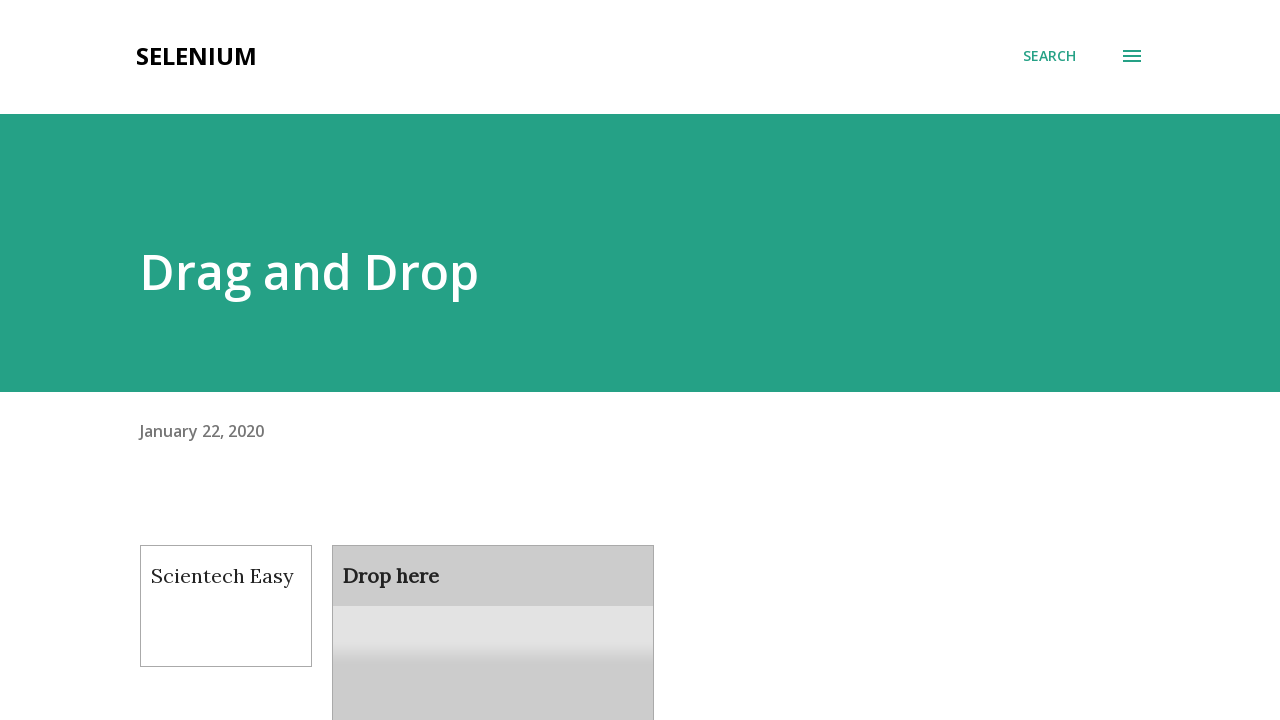

Draggable element is visible and ready
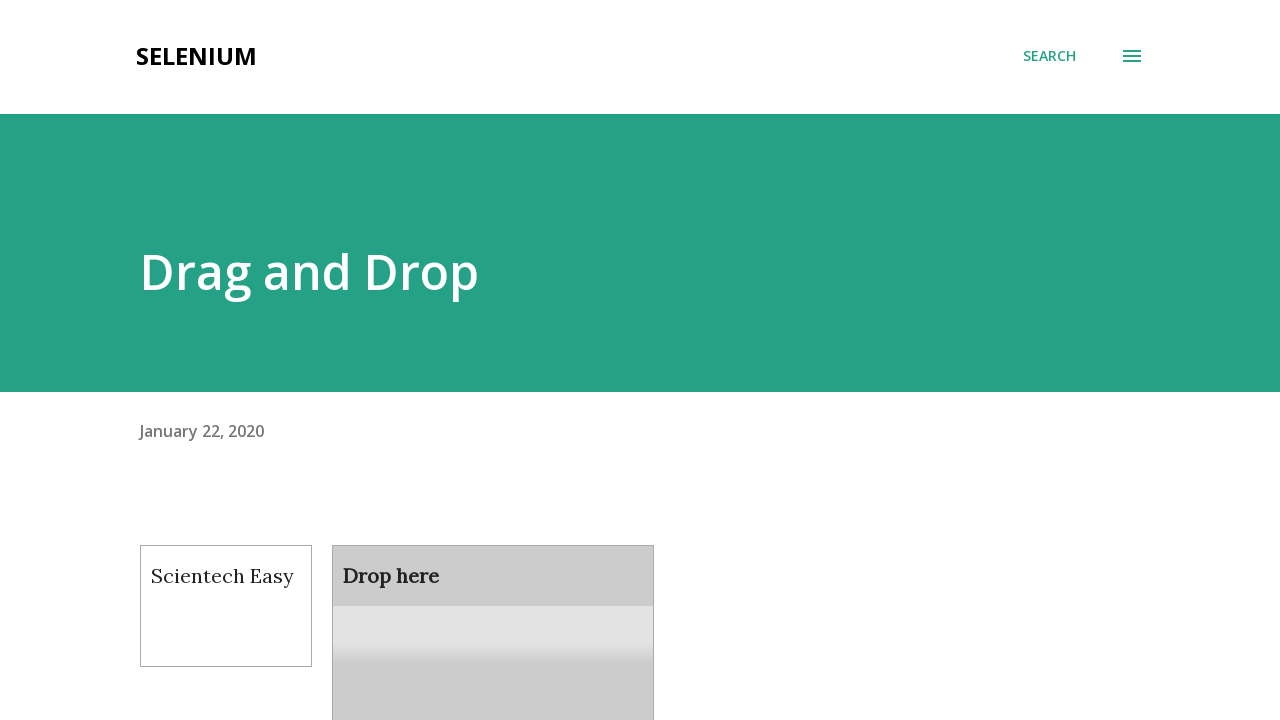

Located draggable element
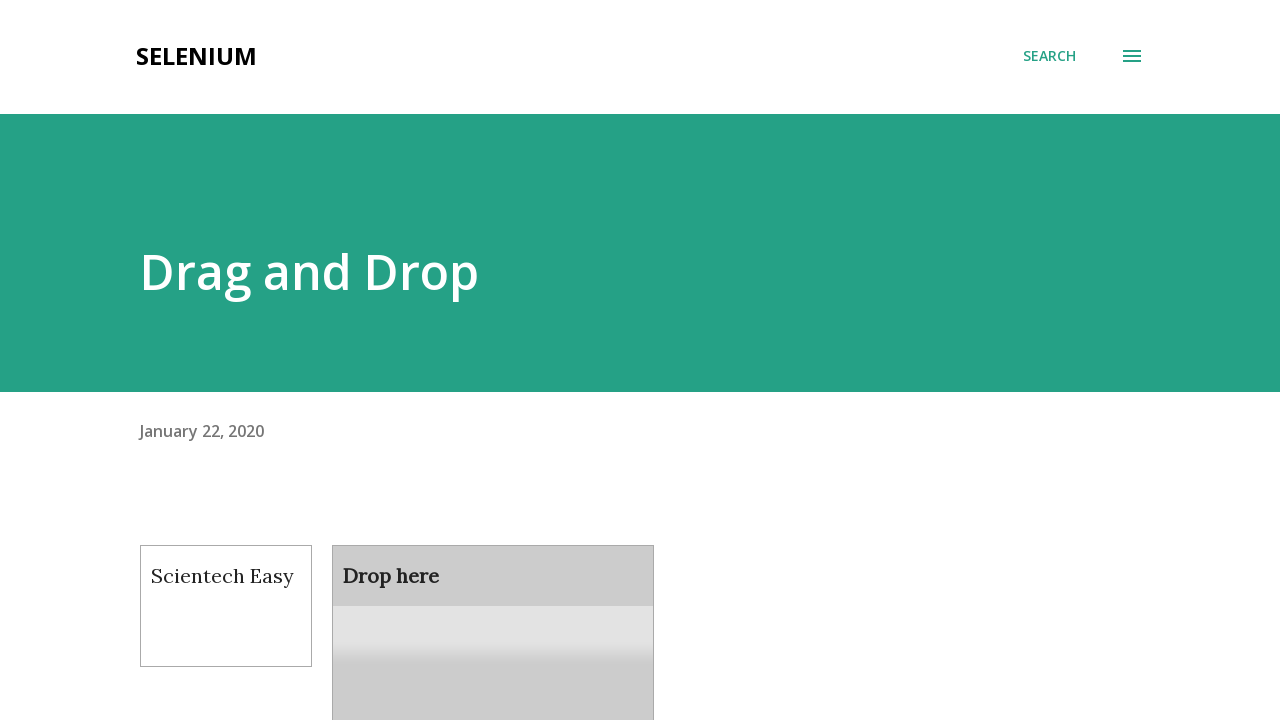

Retrieved bounding box coordinates of draggable element
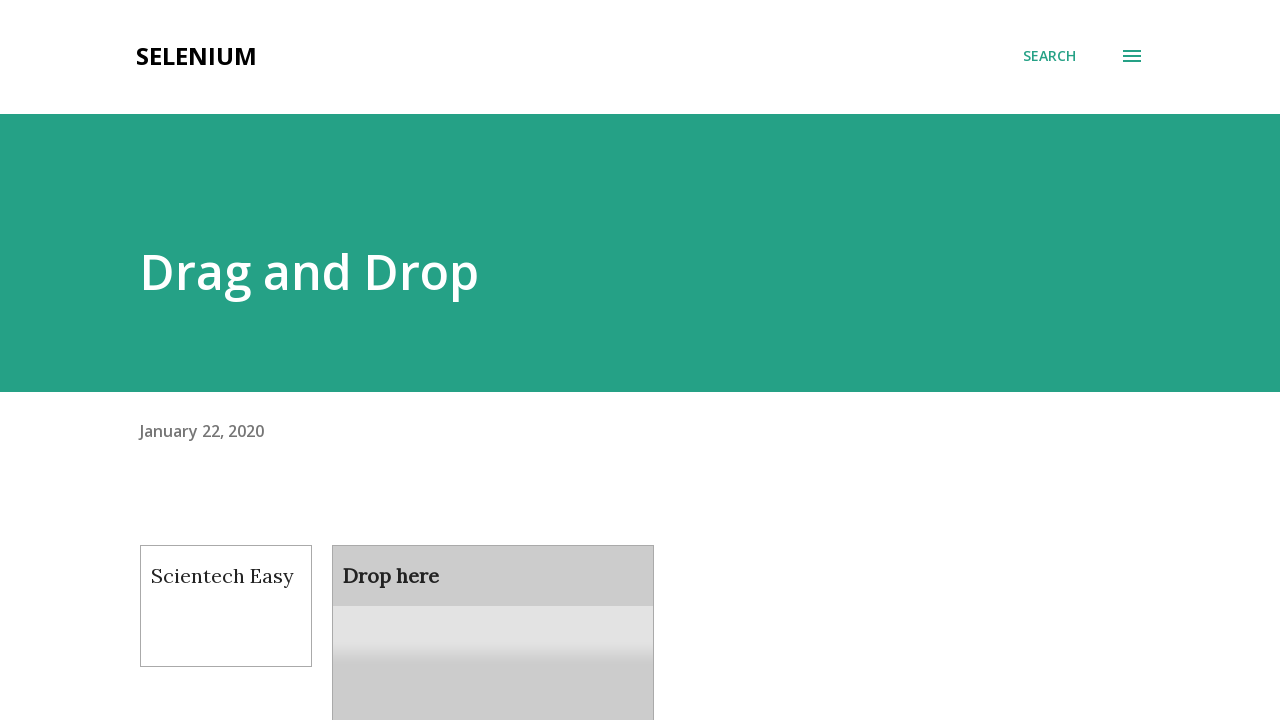

Moved mouse to center of draggable element at (226, 606)
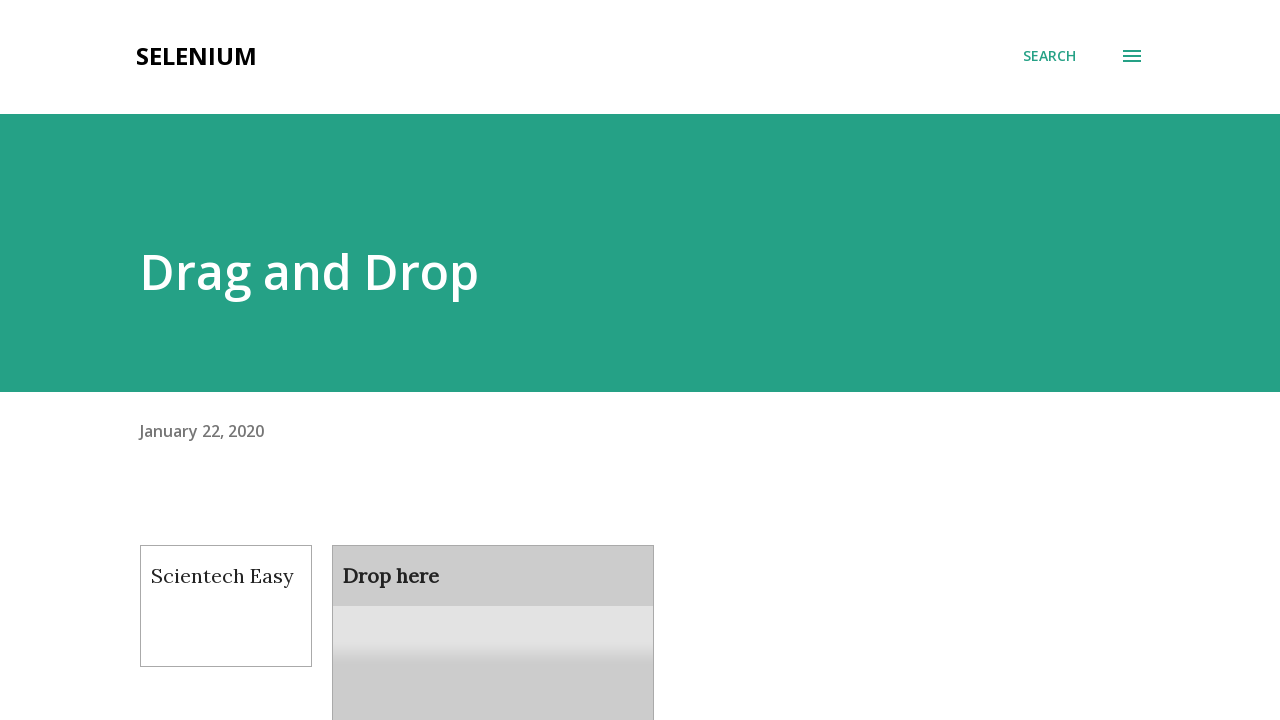

Pressed mouse button down to start drag at (226, 606)
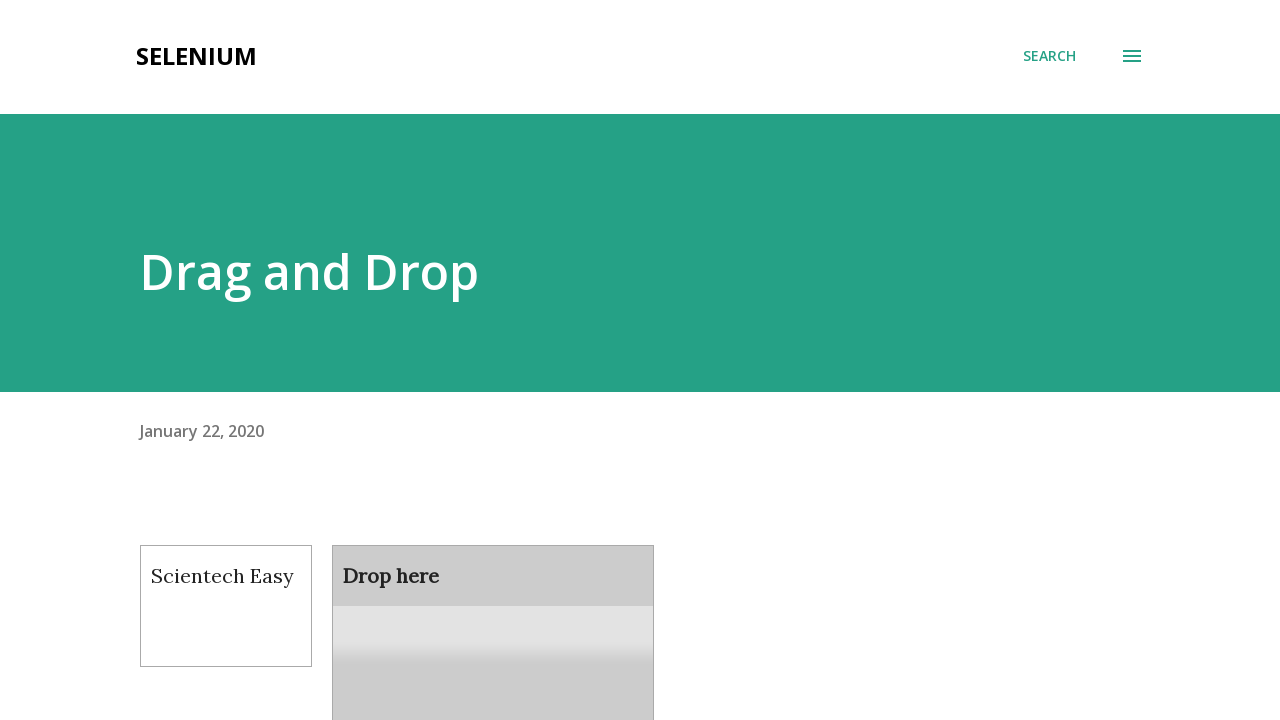

Moved mouse 50 pixels down while dragging at (226, 656)
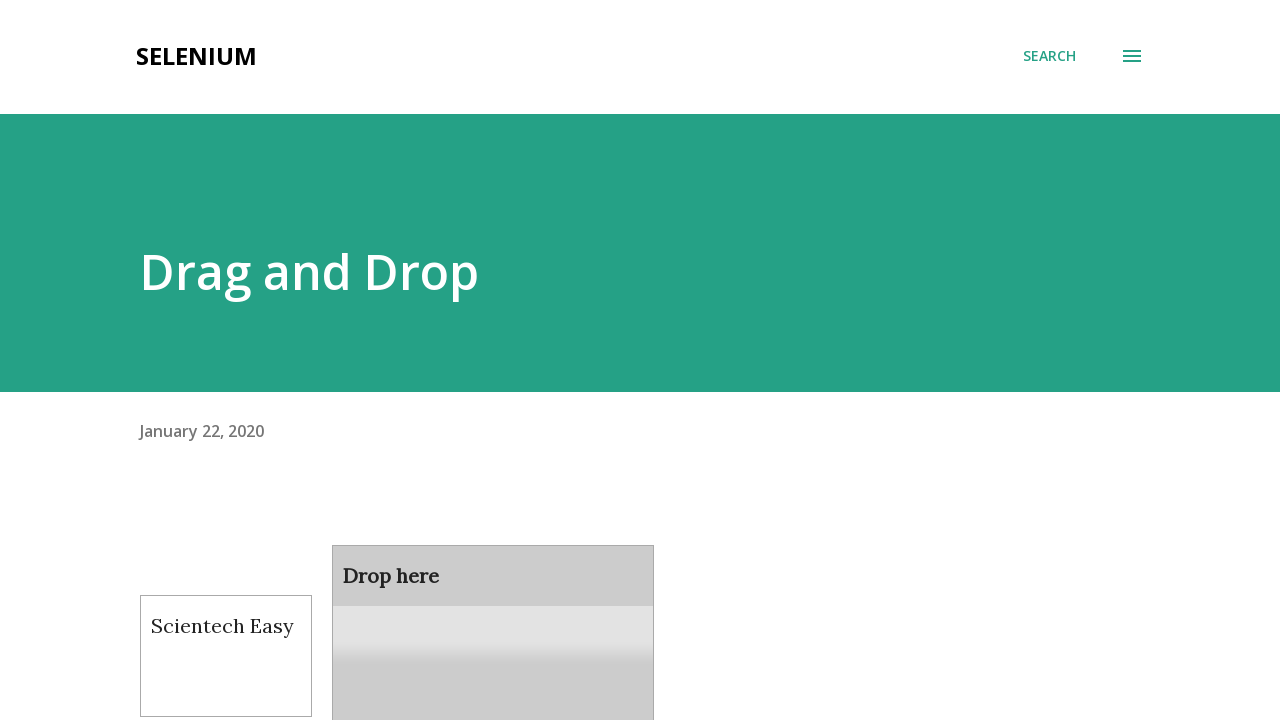

Released mouse button to complete drag and drop operation at (226, 656)
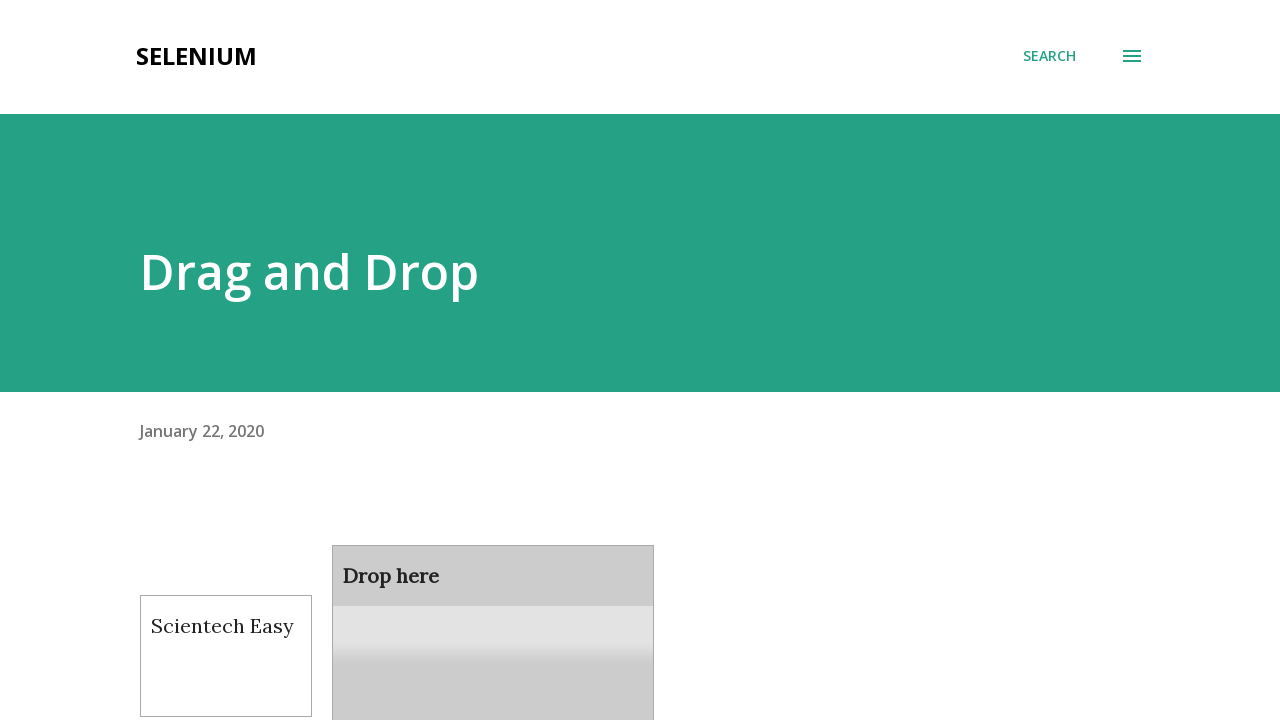

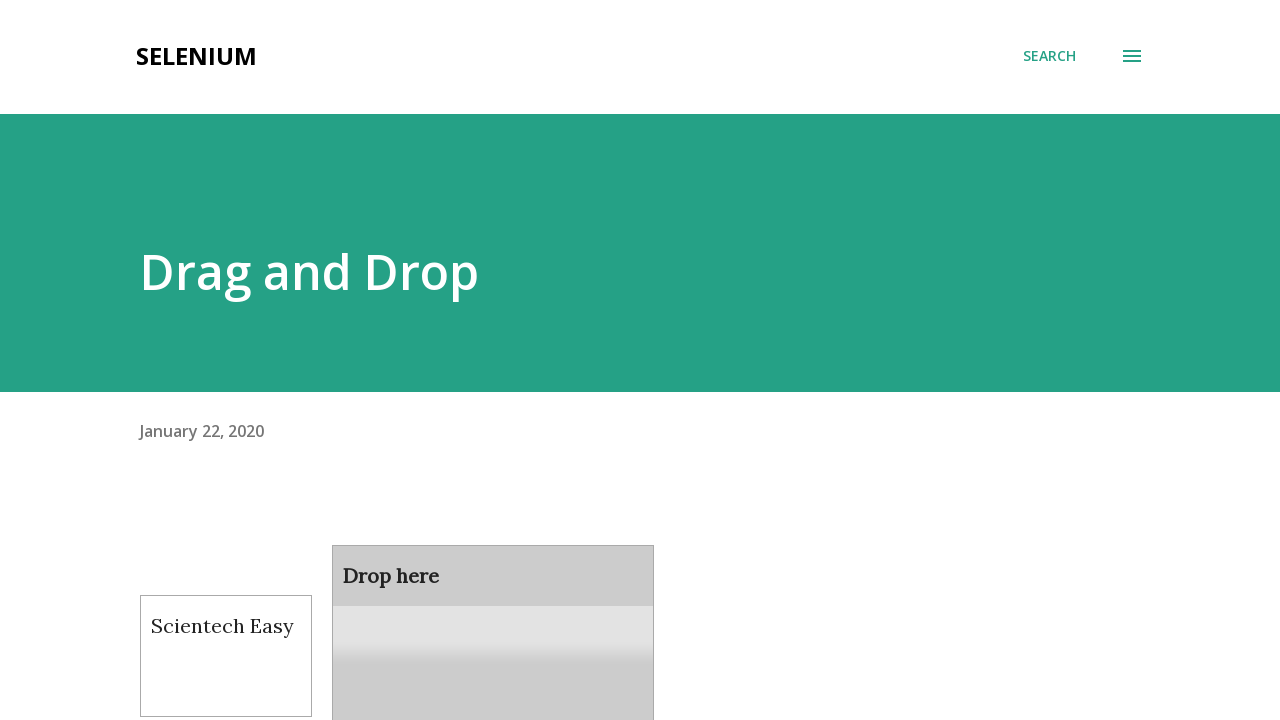